Tests marking all todo items as completed using the toggle all checkbox

Starting URL: https://demo.playwright.dev/todomvc

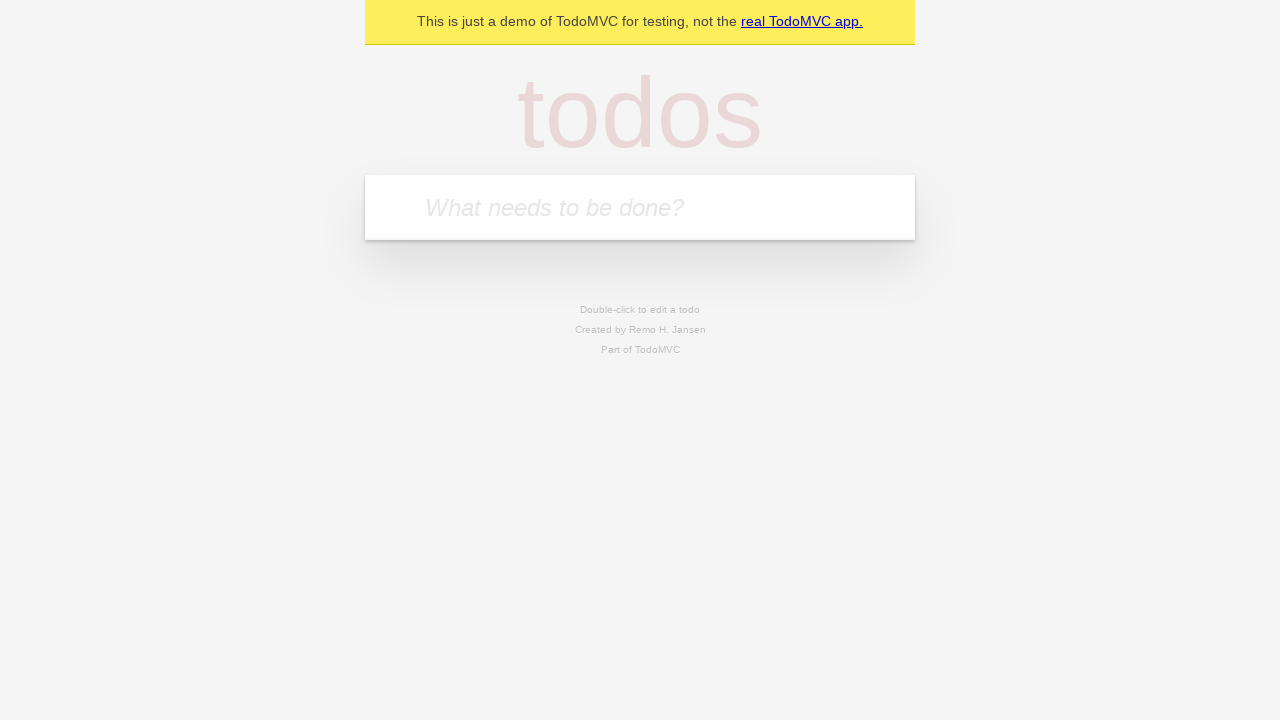

Filled todo input with 'buy some meat' on internal:attr=[placeholder="What needs to be done?"i]
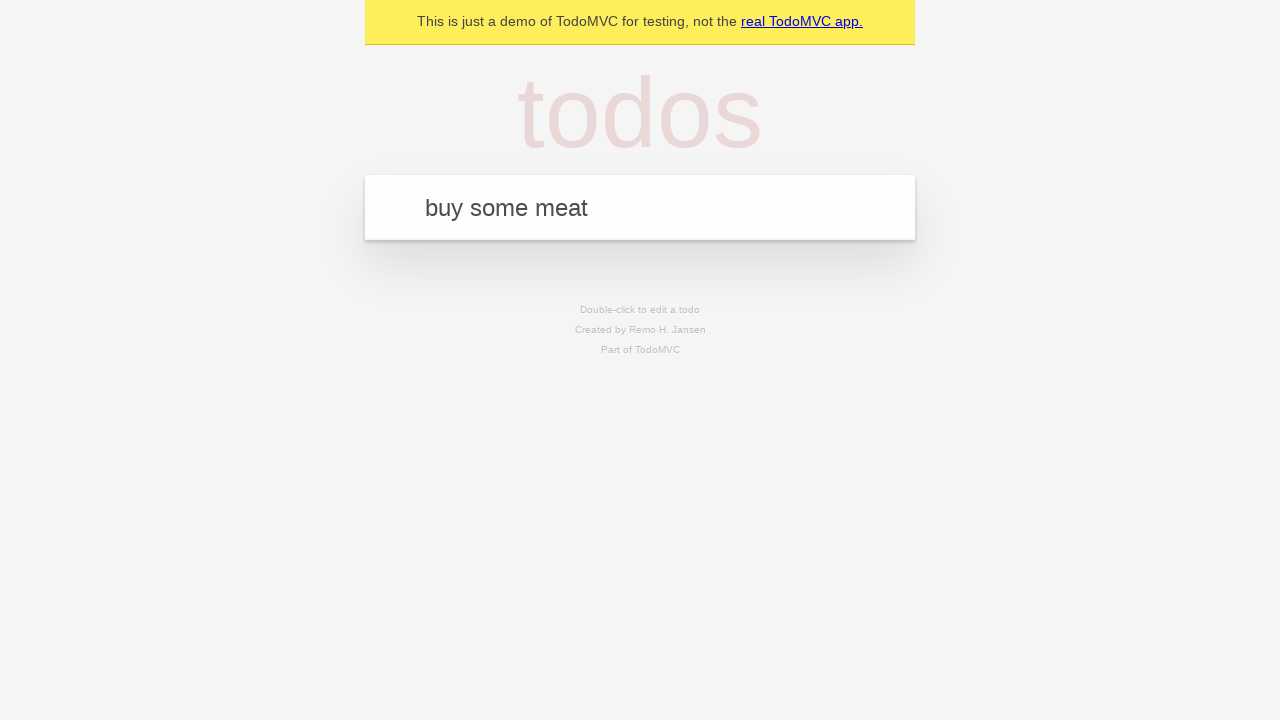

Pressed Enter to add first todo item on internal:attr=[placeholder="What needs to be done?"i]
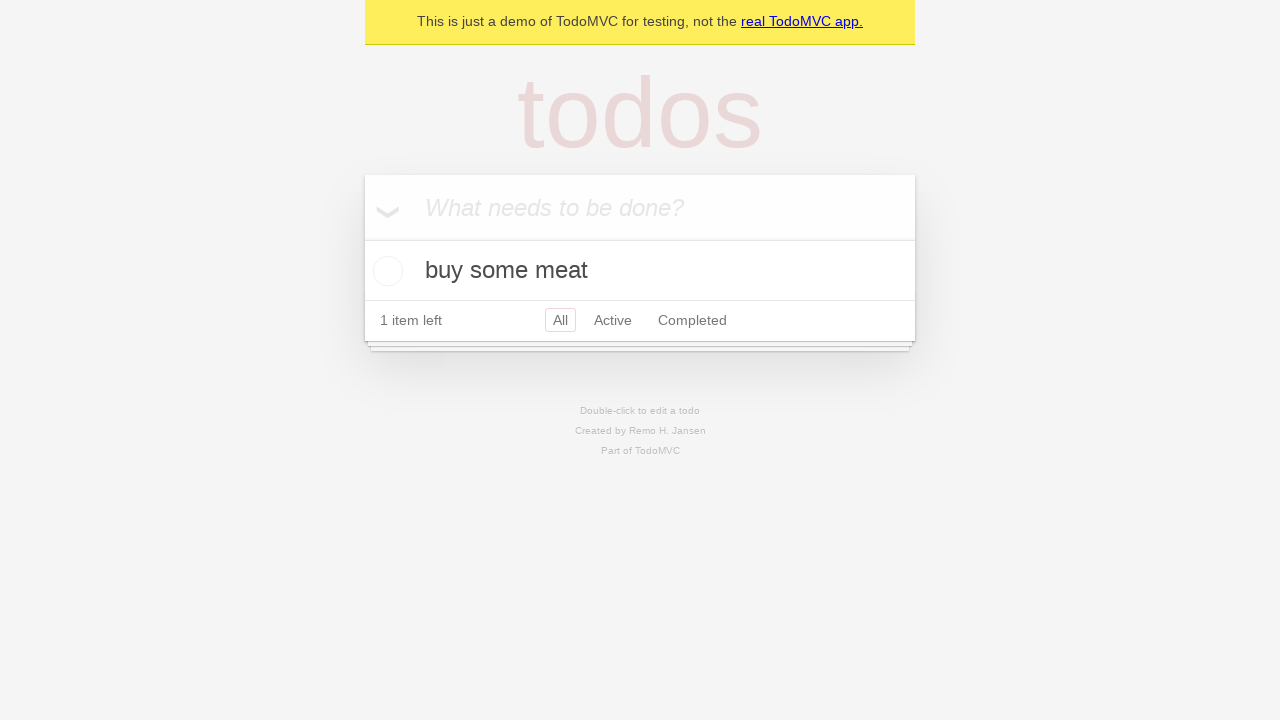

Filled todo input with 'feed the cat' on internal:attr=[placeholder="What needs to be done?"i]
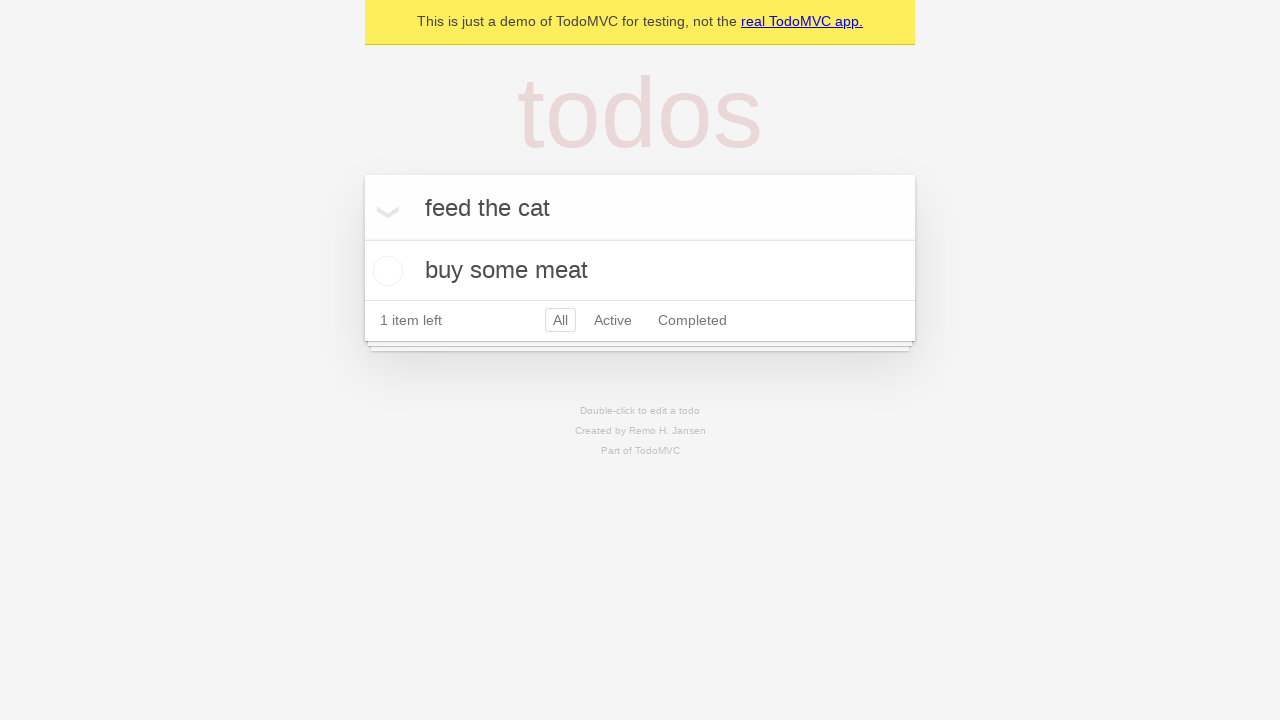

Pressed Enter to add second todo item on internal:attr=[placeholder="What needs to be done?"i]
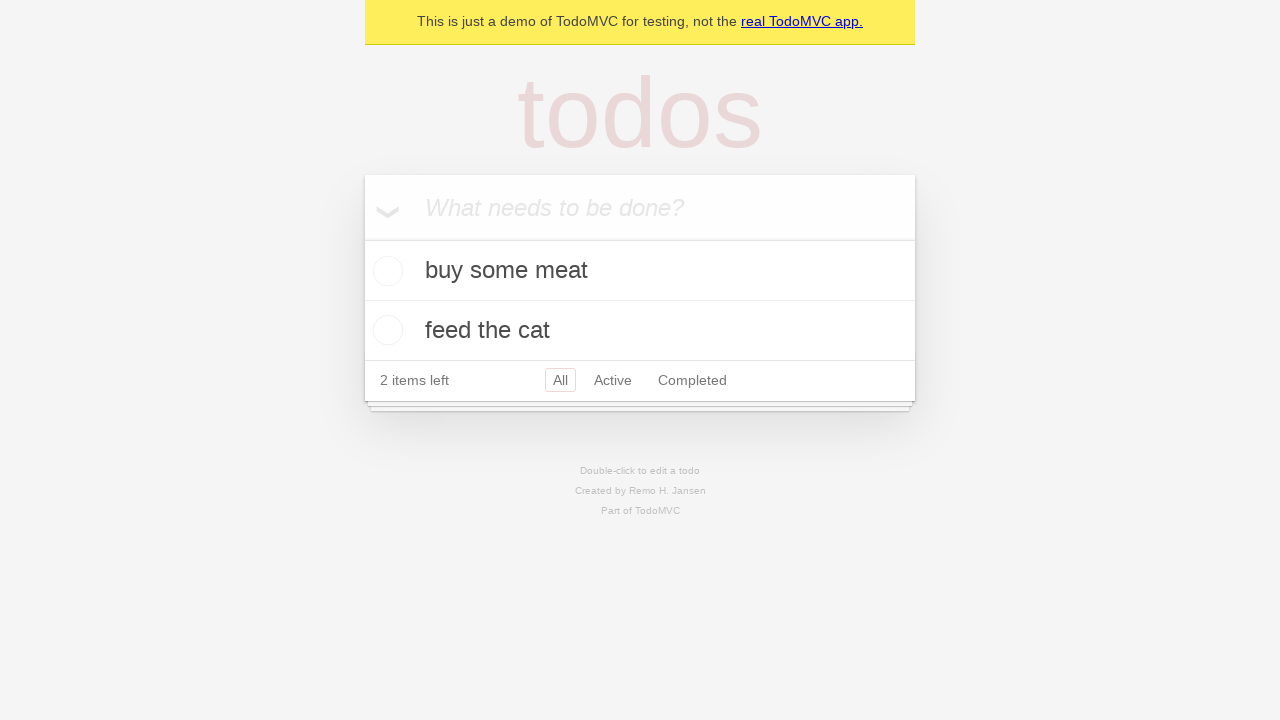

Filled todo input with 'book a doctors appointment' on internal:attr=[placeholder="What needs to be done?"i]
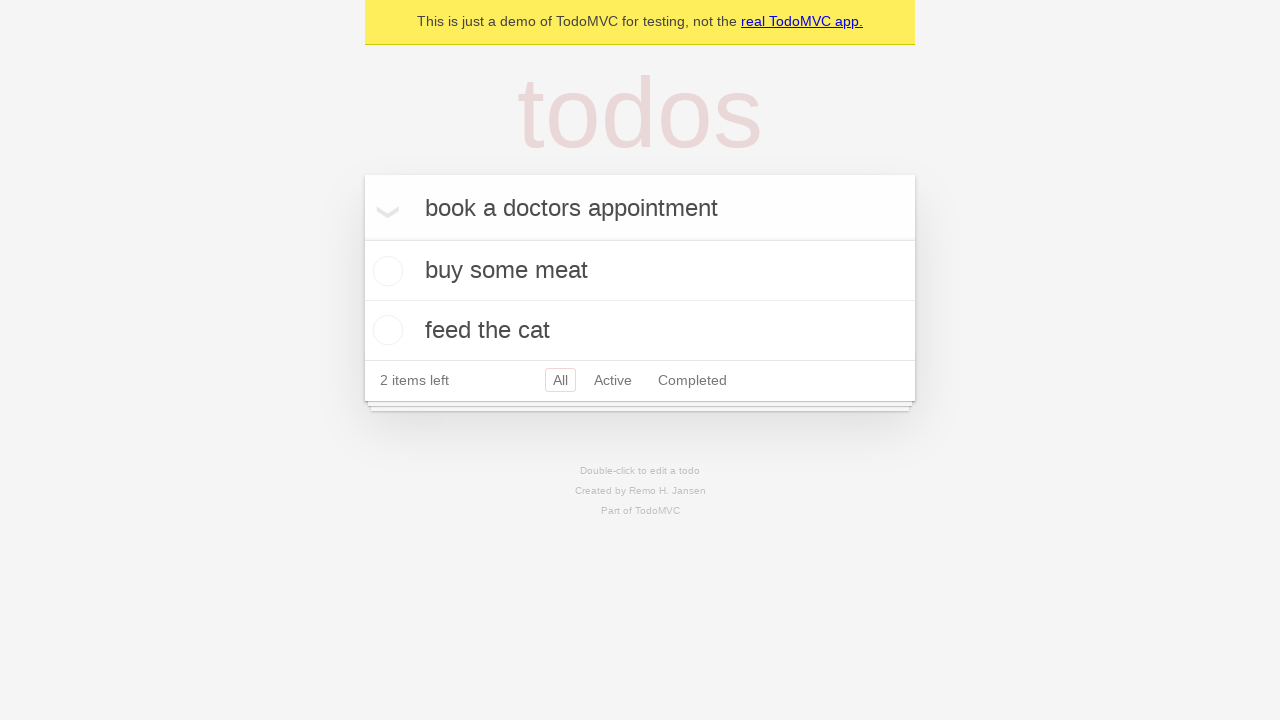

Pressed Enter to add third todo item on internal:attr=[placeholder="What needs to be done?"i]
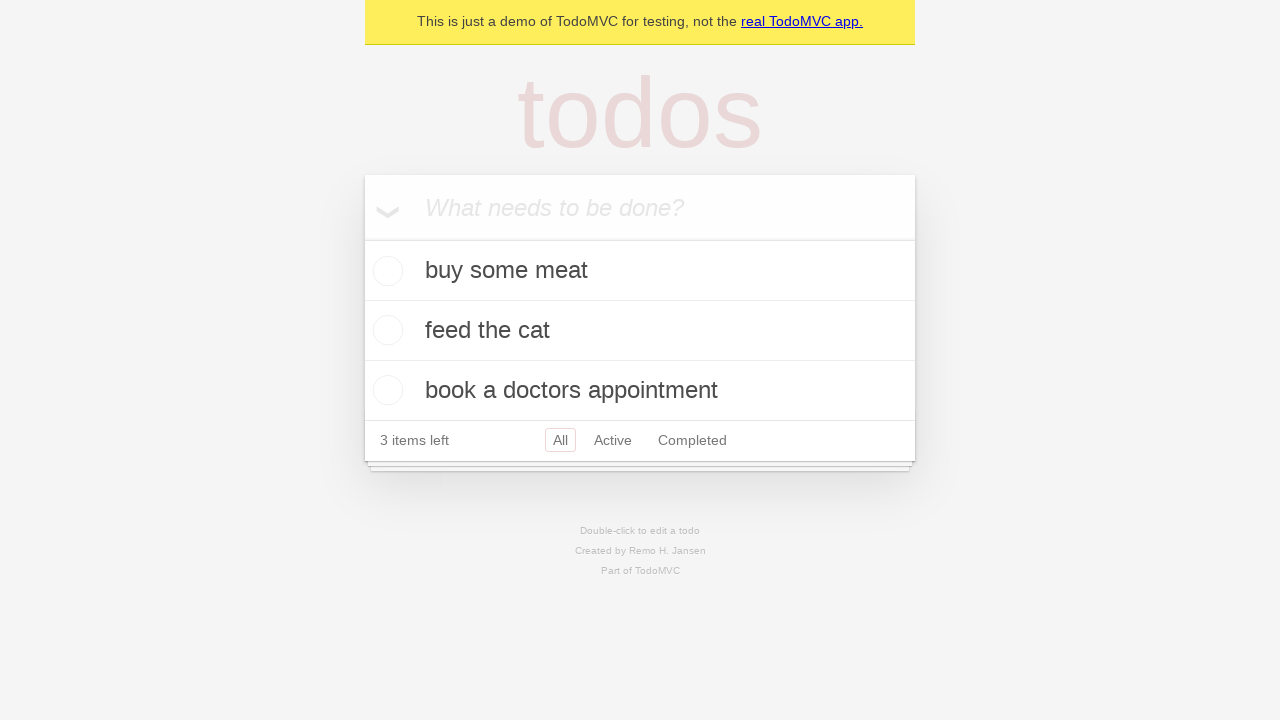

Clicked 'Mark all as complete' checkbox at (362, 238) on internal:label="Mark all as complete"i
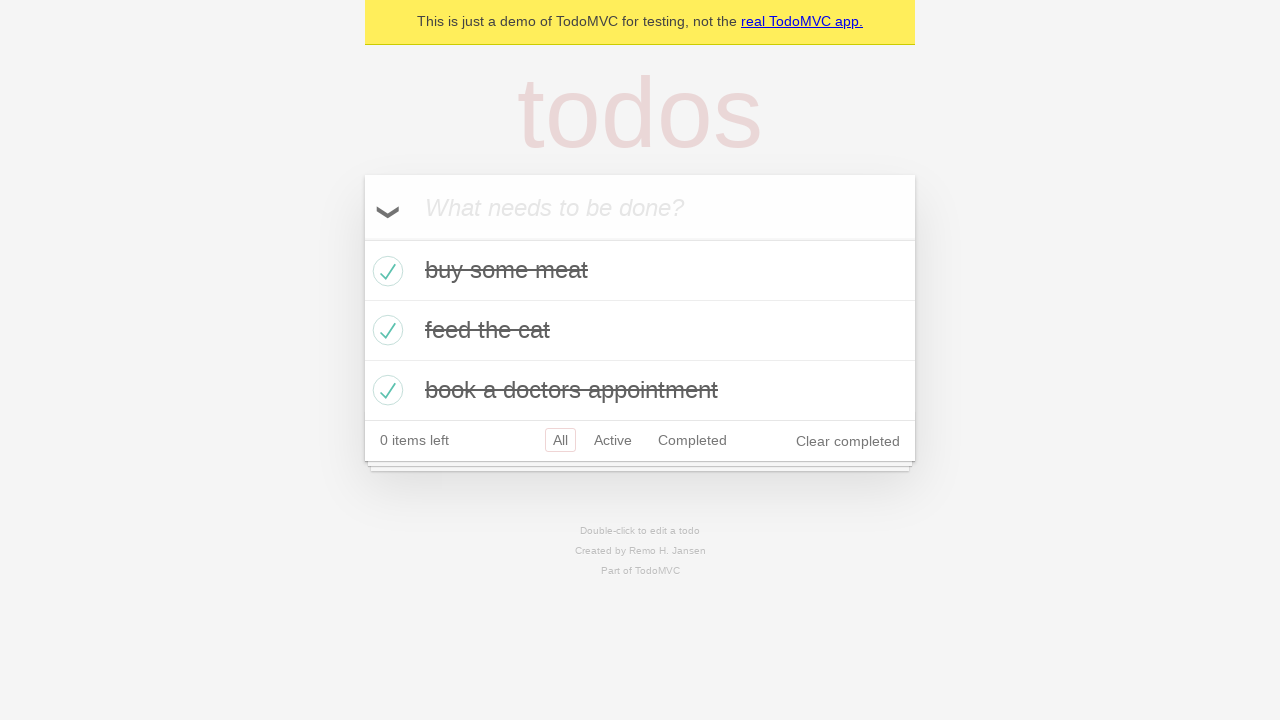

Waited for all todo items to be marked as completed
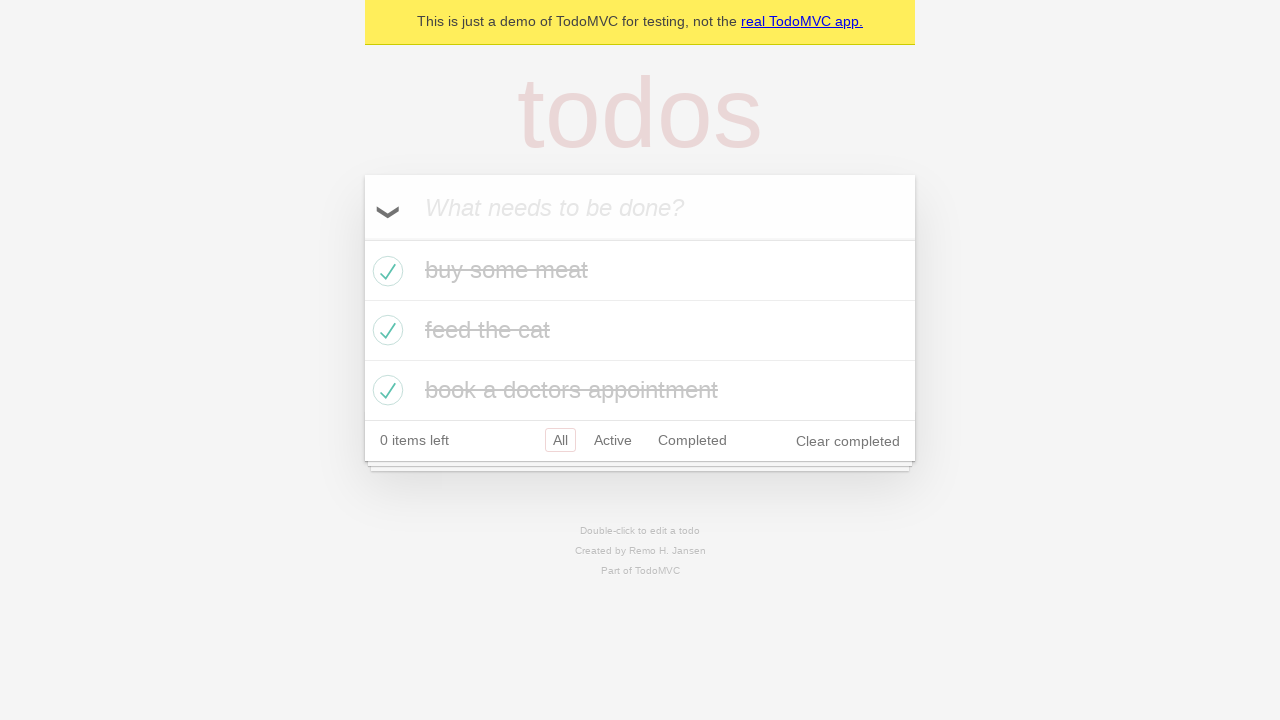

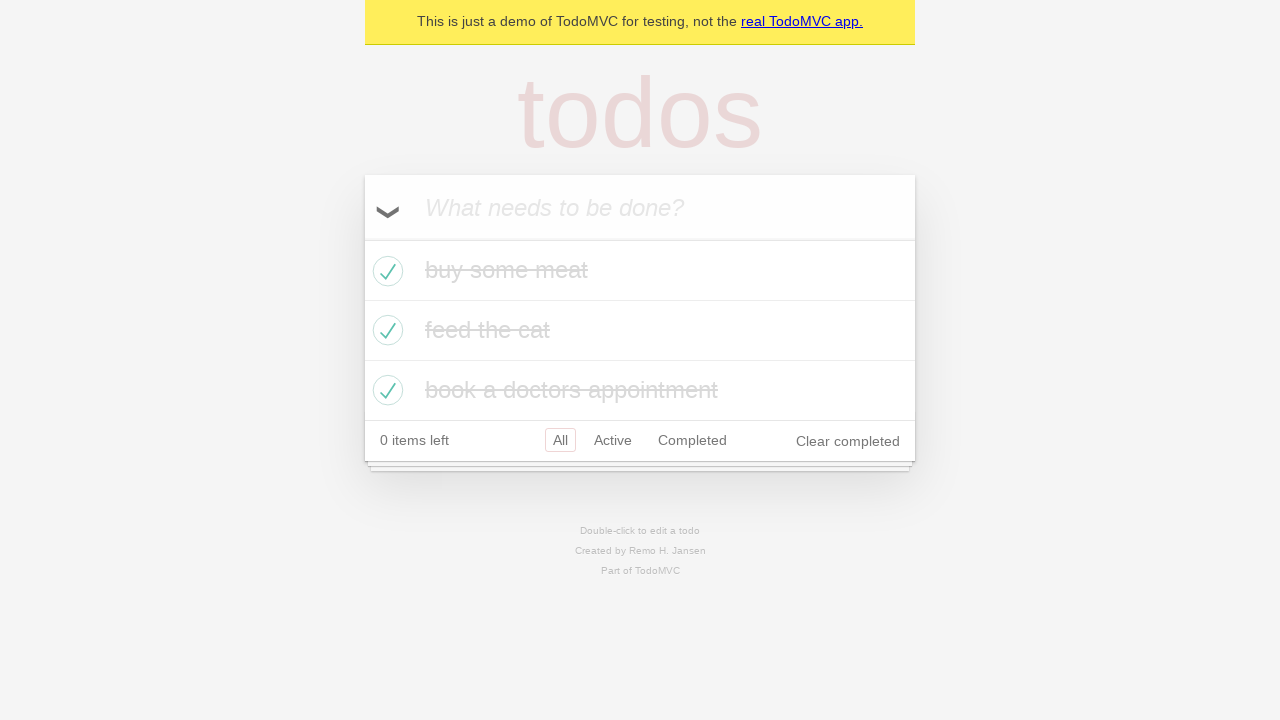